Verifies that the Bilvantis homepage loads successfully by checking the page title contains "Bilvantis" and the main content is visible

Starting URL: https://bilvantis.io/home

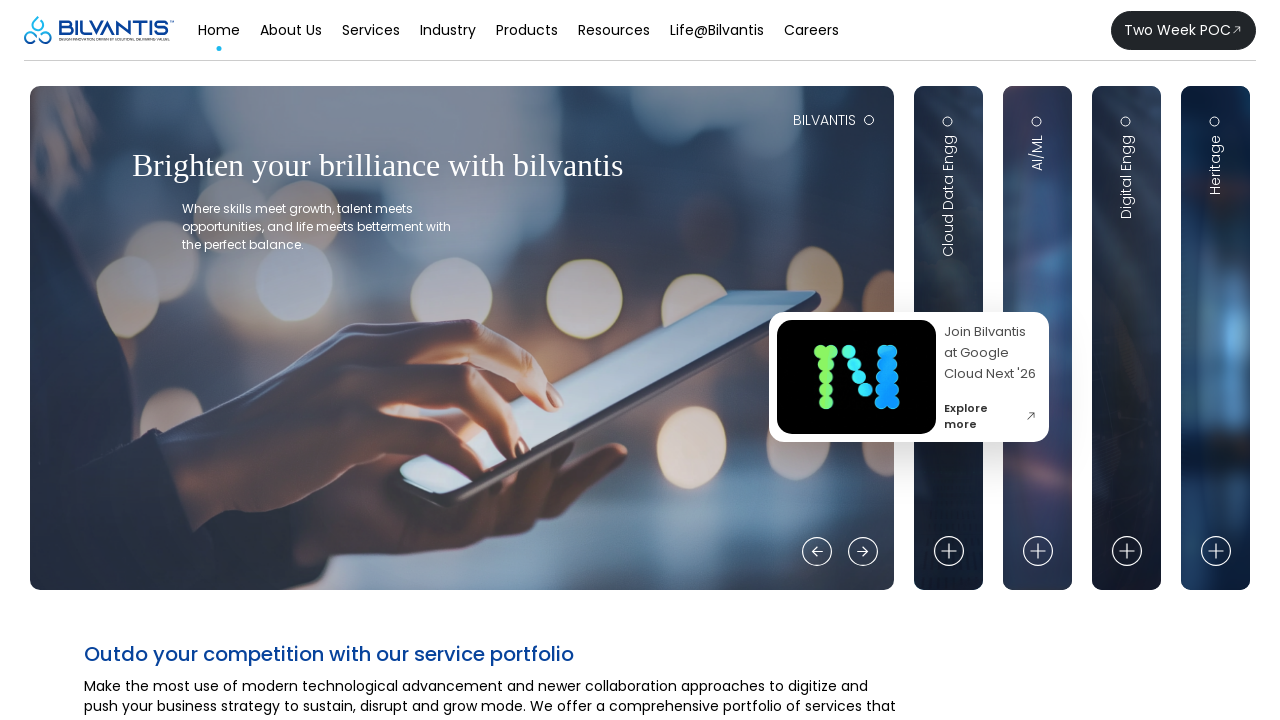

Waited for page to load with networkidle state
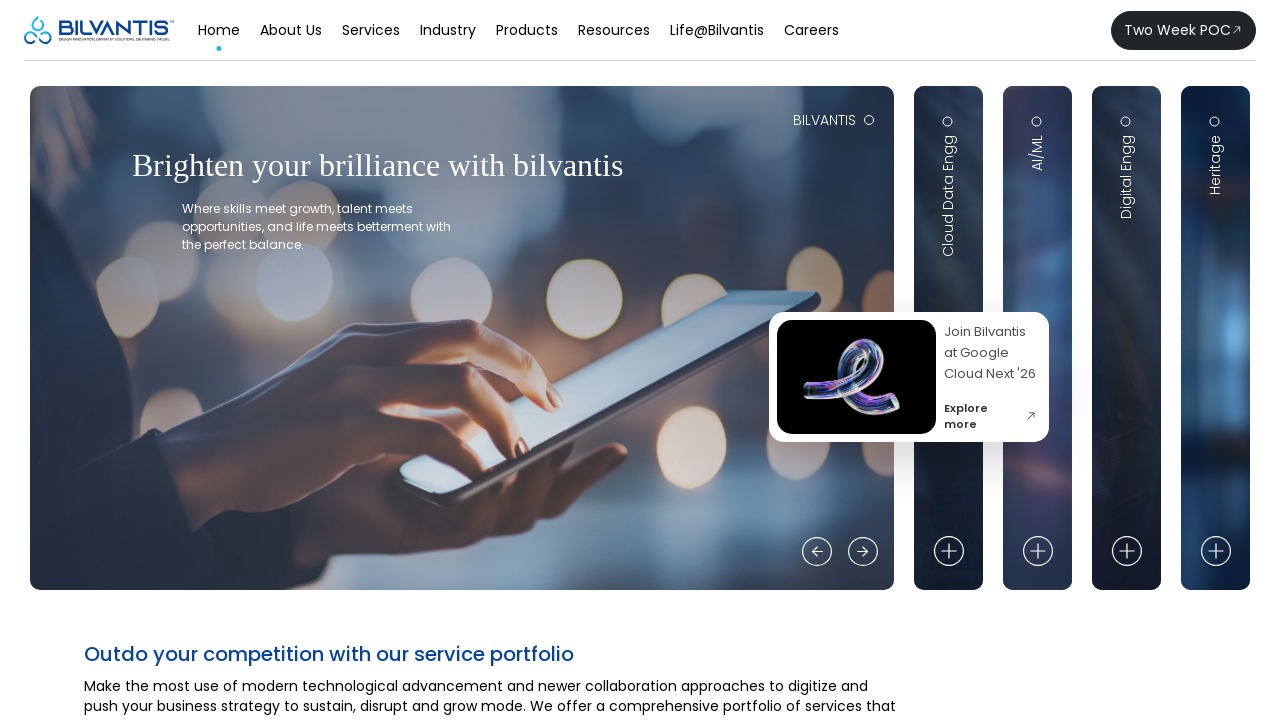

Verified main content body is visible
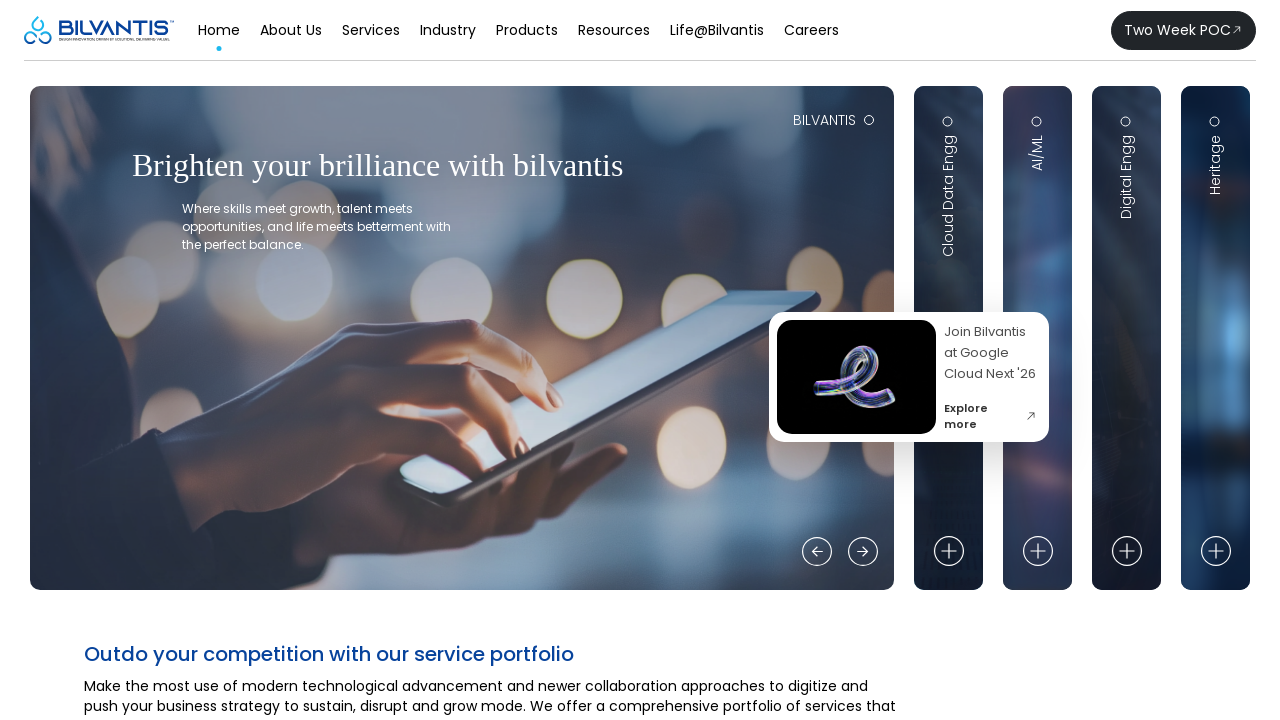

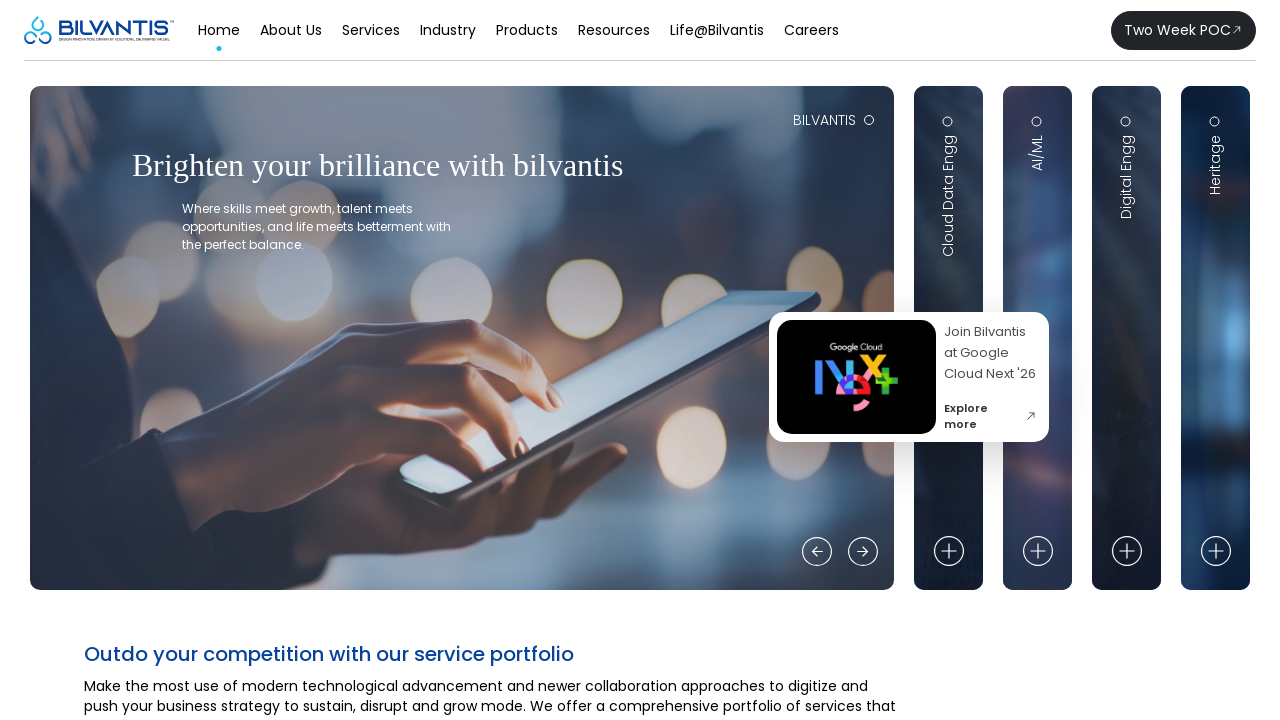